Tests hover functionality by hovering over an avatar figure and verifying that the caption becomes visible.

Starting URL: http://the-internet.herokuapp.com/hovers

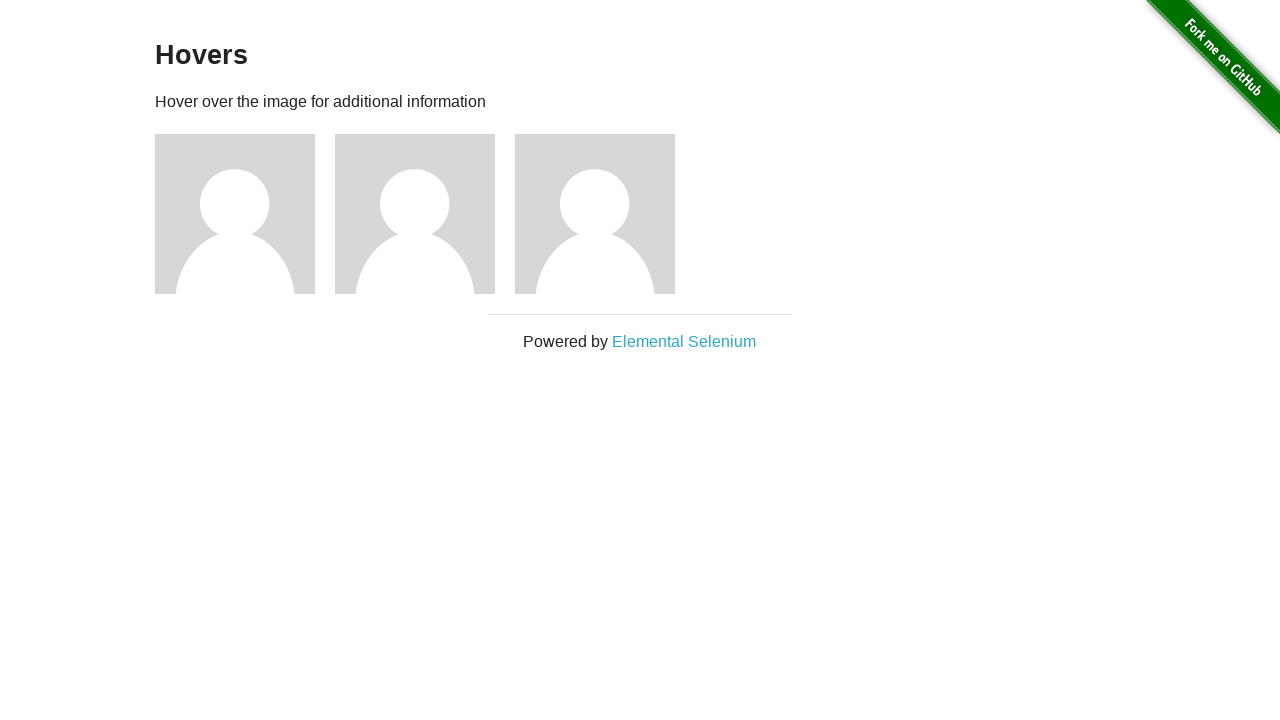

Located the first avatar figure
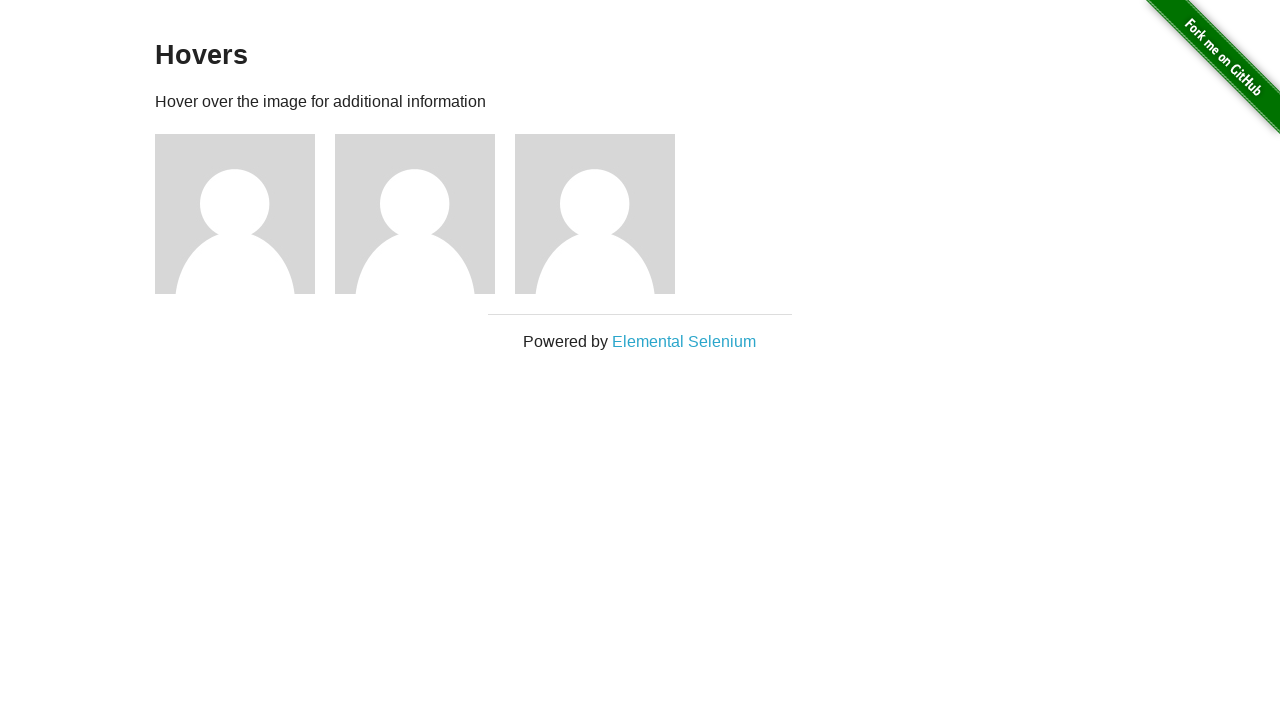

Hovered over the avatar figure at (245, 214) on .figure >> nth=0
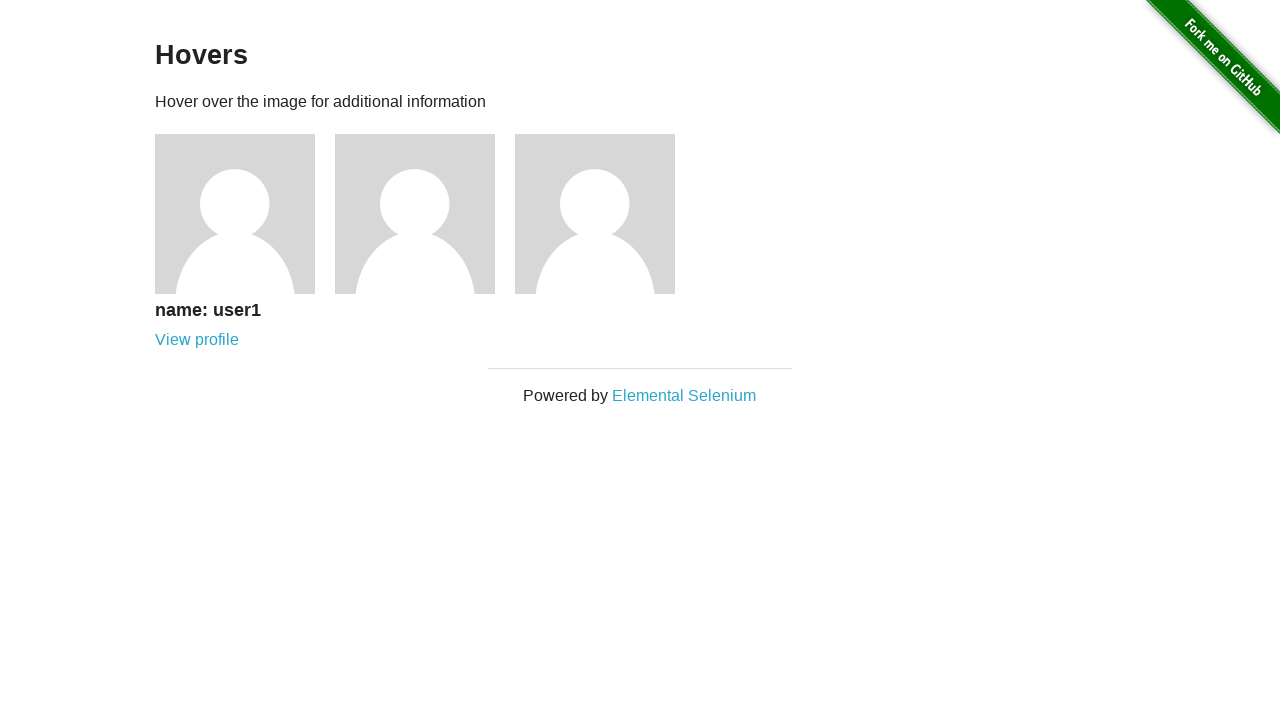

Located the caption element
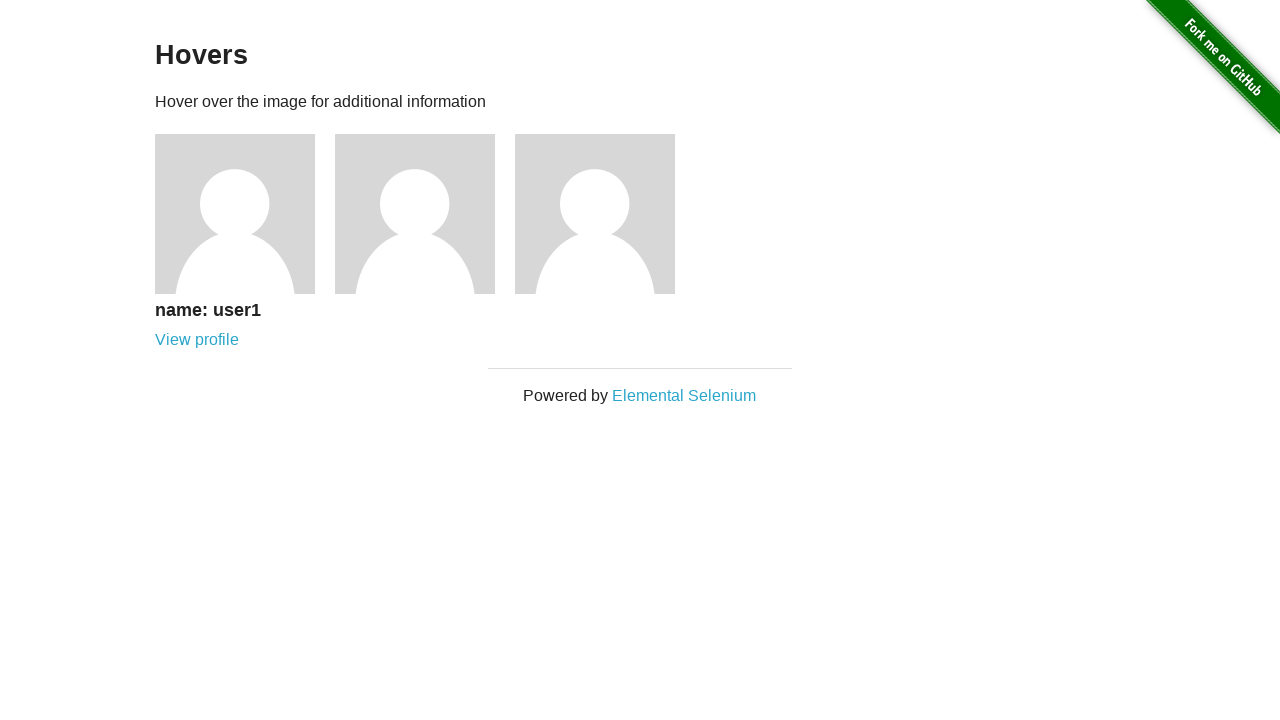

Verified that the caption is visible on hover
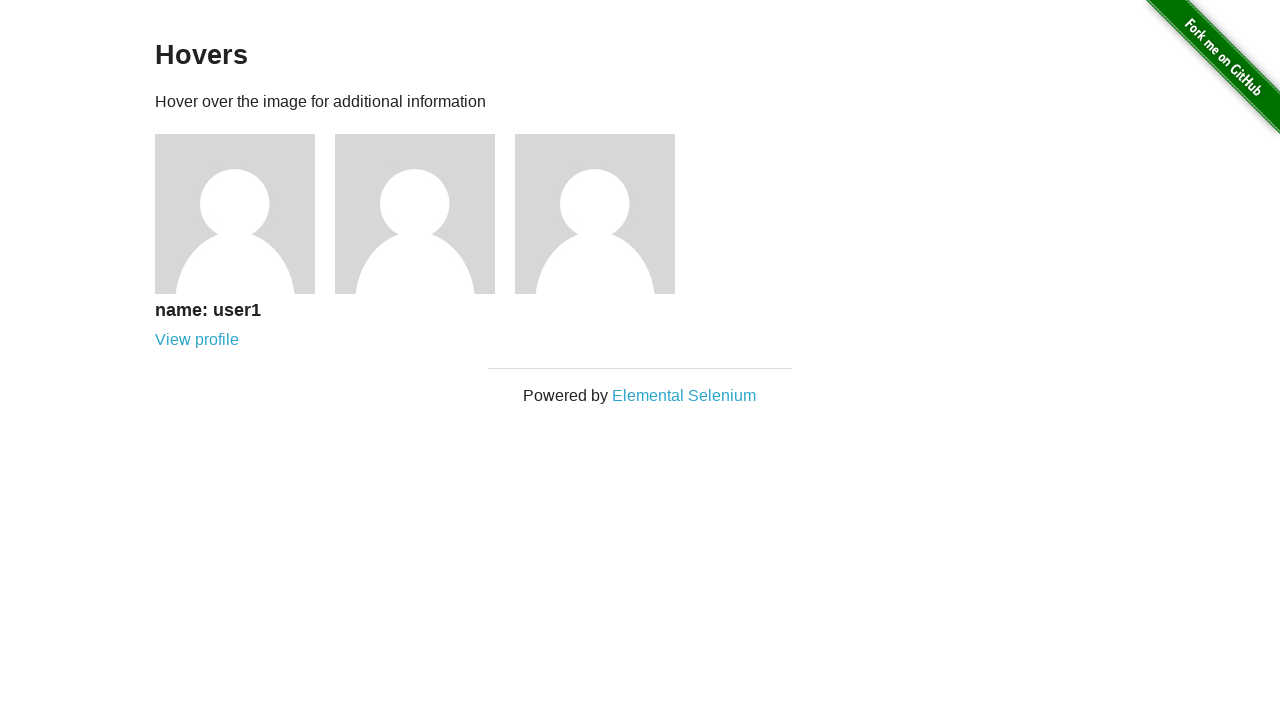

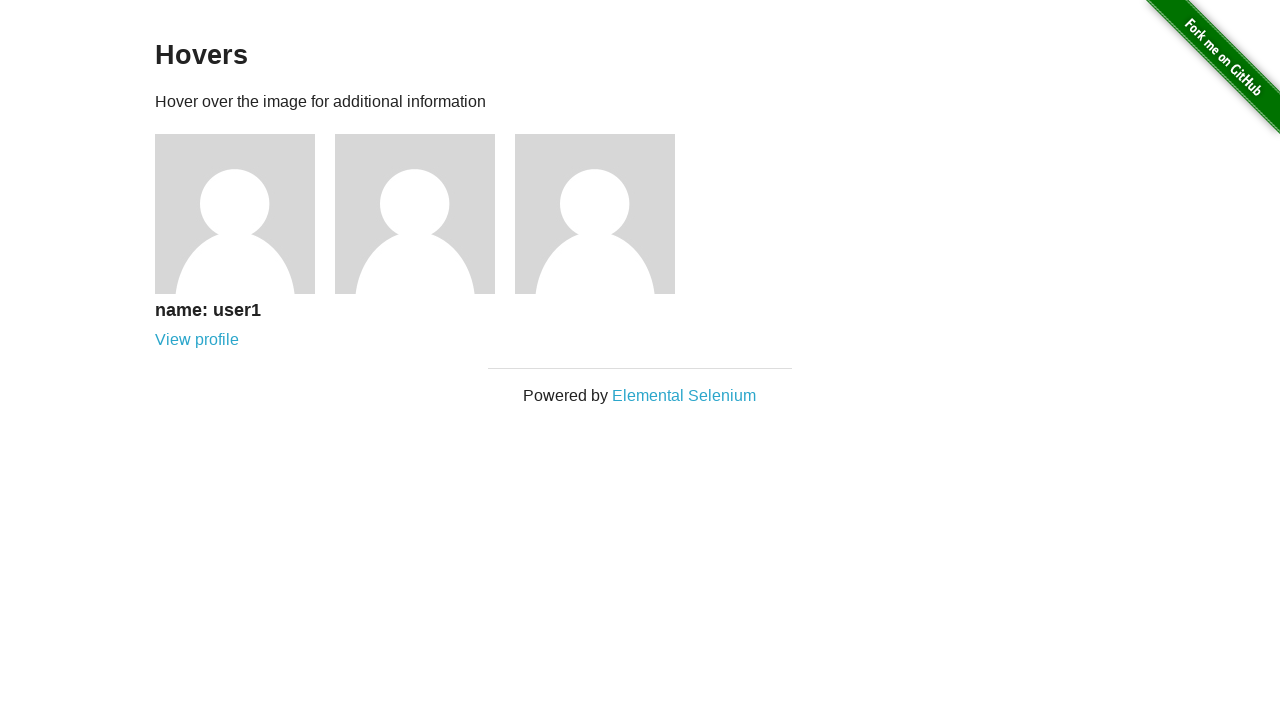